Interacts with the Cleverbot chatbot by submitting a message and waiting for the AI response

Starting URL: http://www.cleverbot.com/

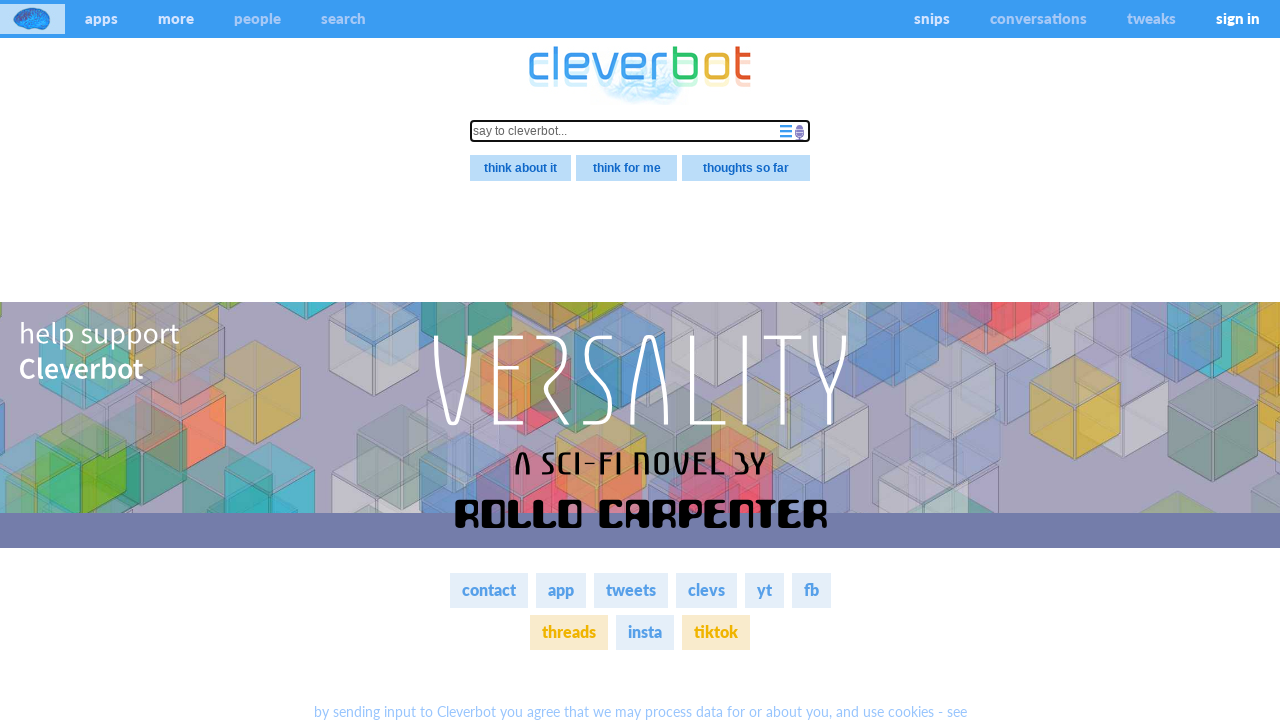

Waited for text input field to be visible
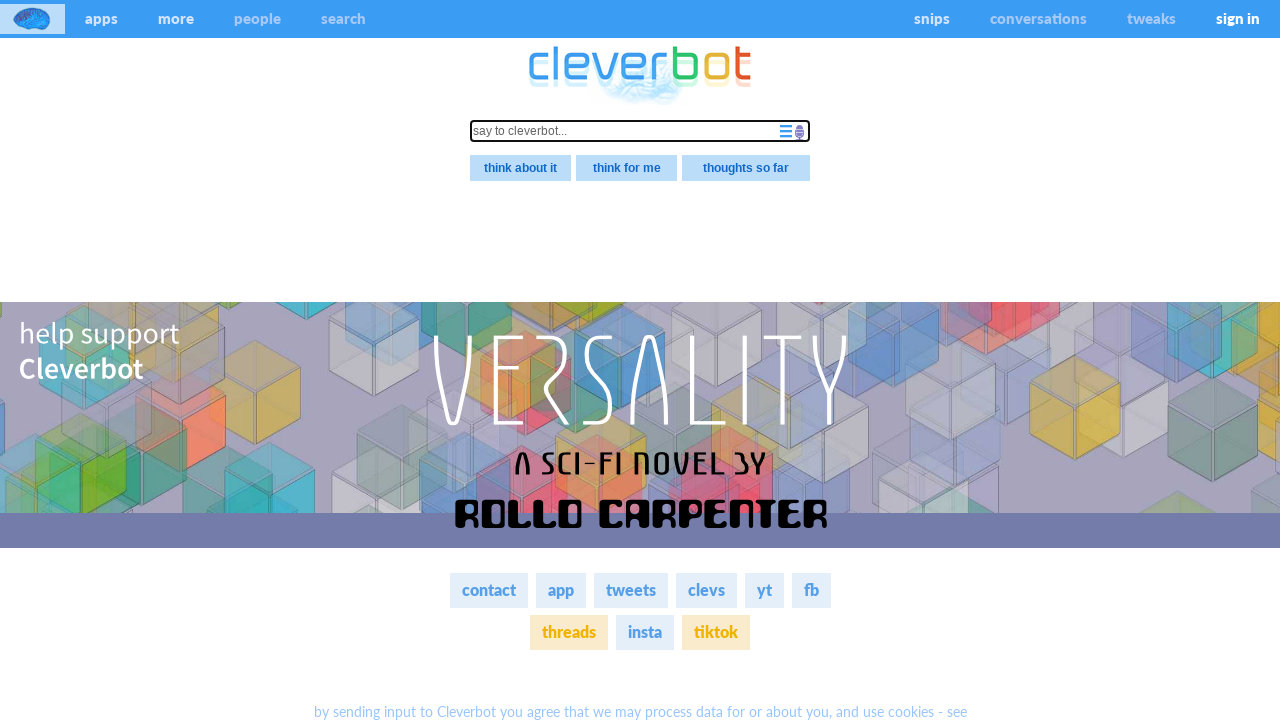

Filled stimulus input field with test message 'Hello, how are you today?' on .stimulus
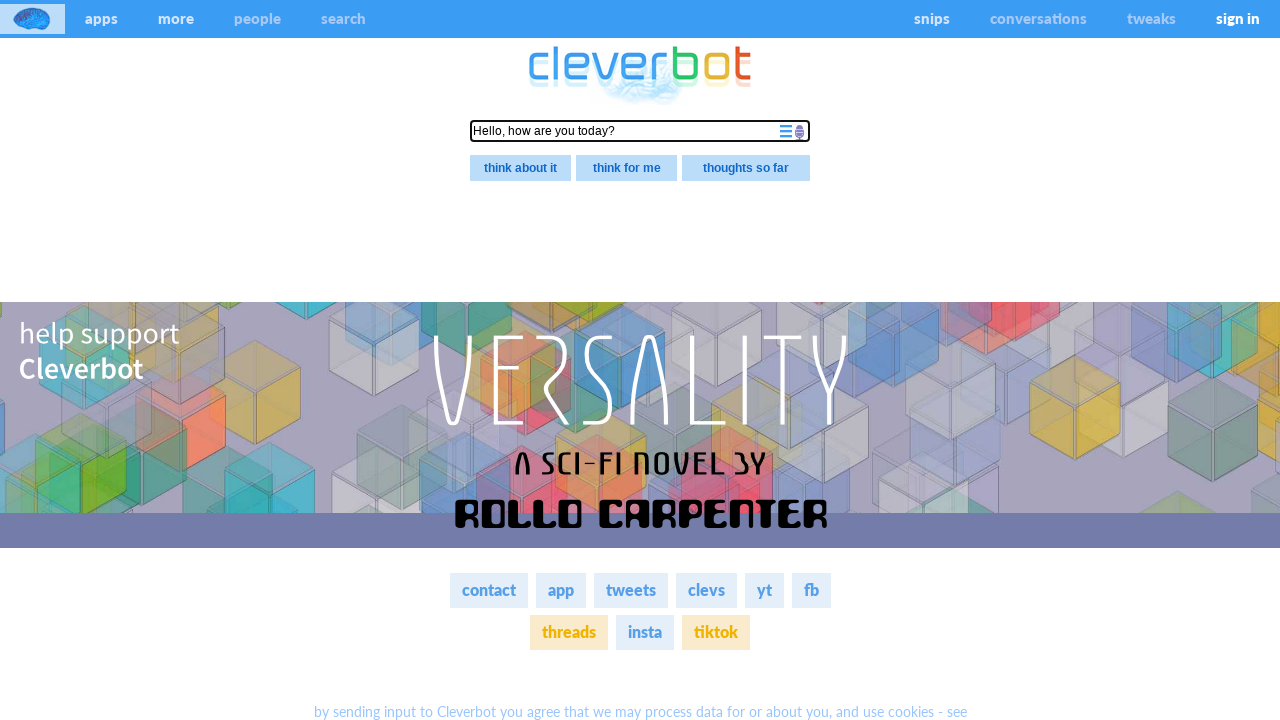

Submitted message by pressing Enter on .stimulus
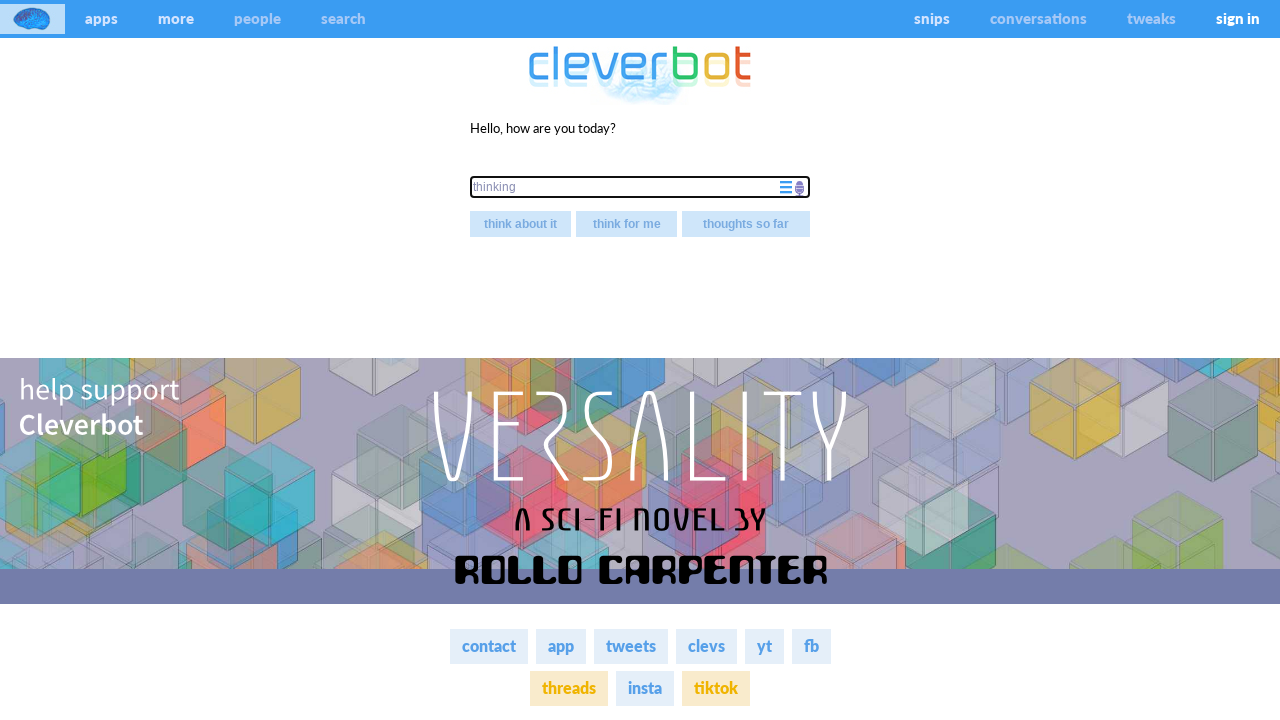

Waited for bot processing indicator to appear
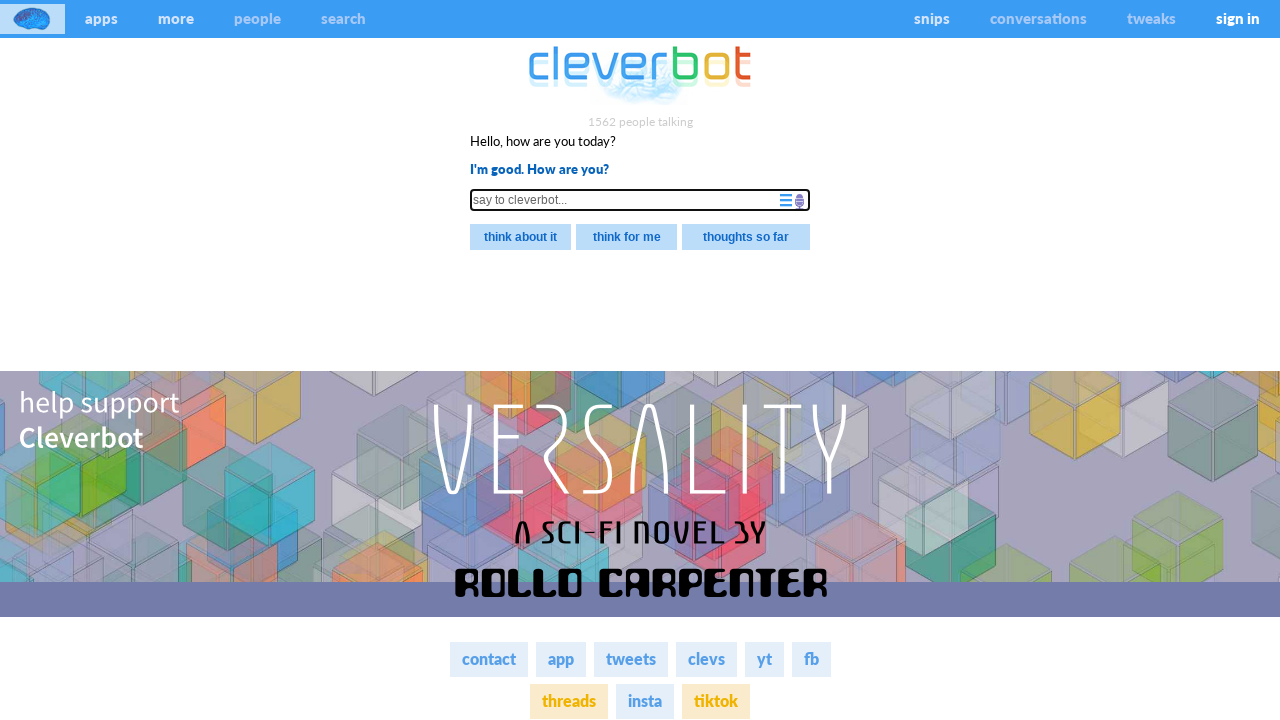

Waited for AI response to appear on page
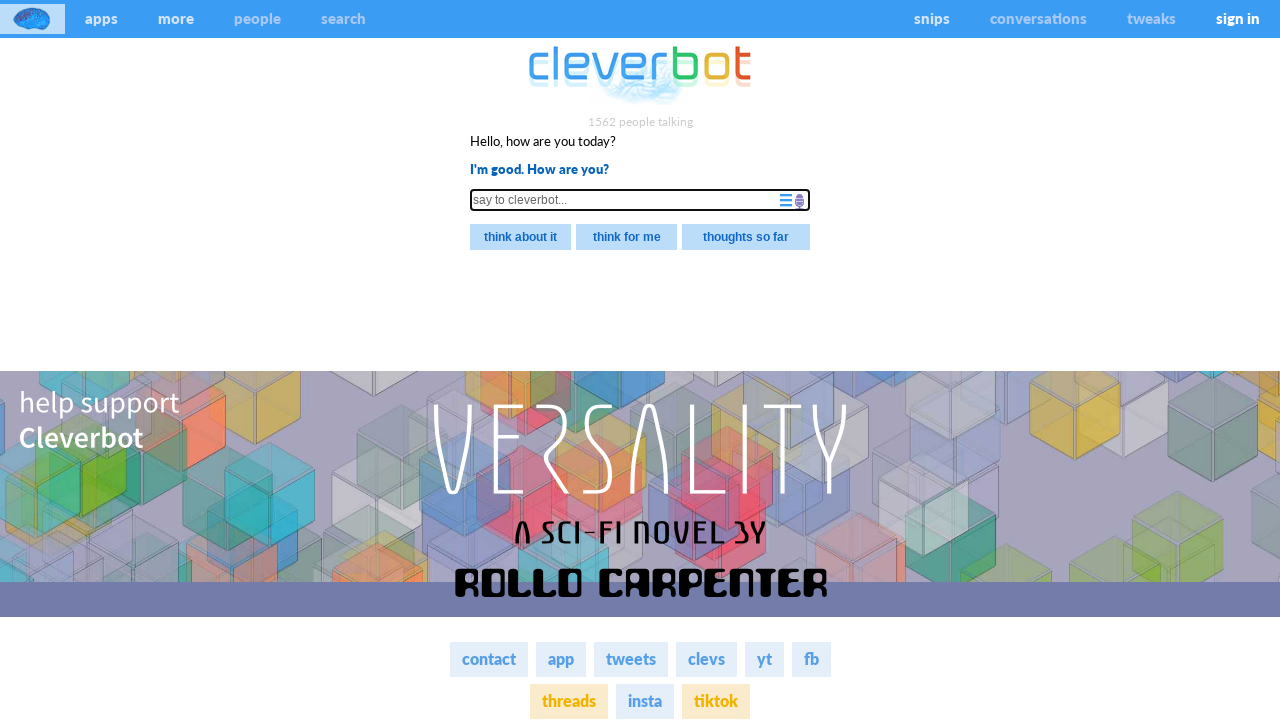

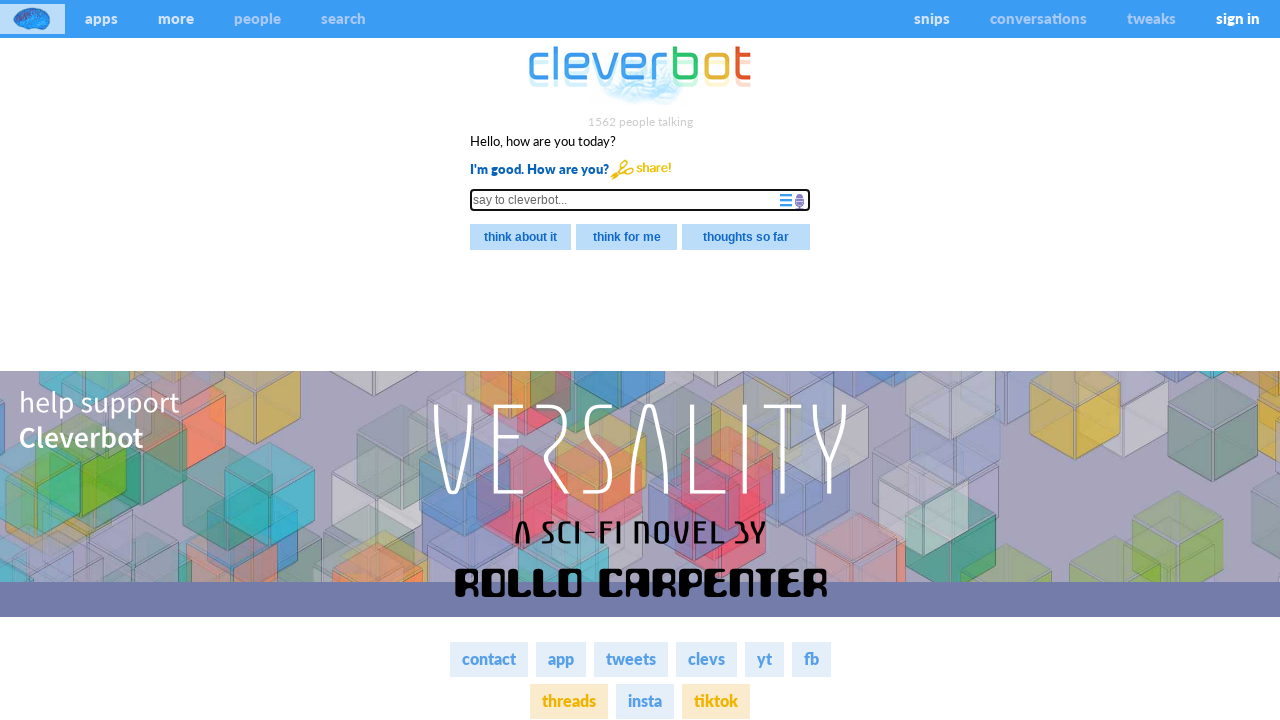